Tests double-click functionality on W3Schools example page by double-clicking an element and verifying its style changes to red

Starting URL: https://www.w3schools.com/tags/tryit.asp?filename=tryhtml5_ev_ondblclick2

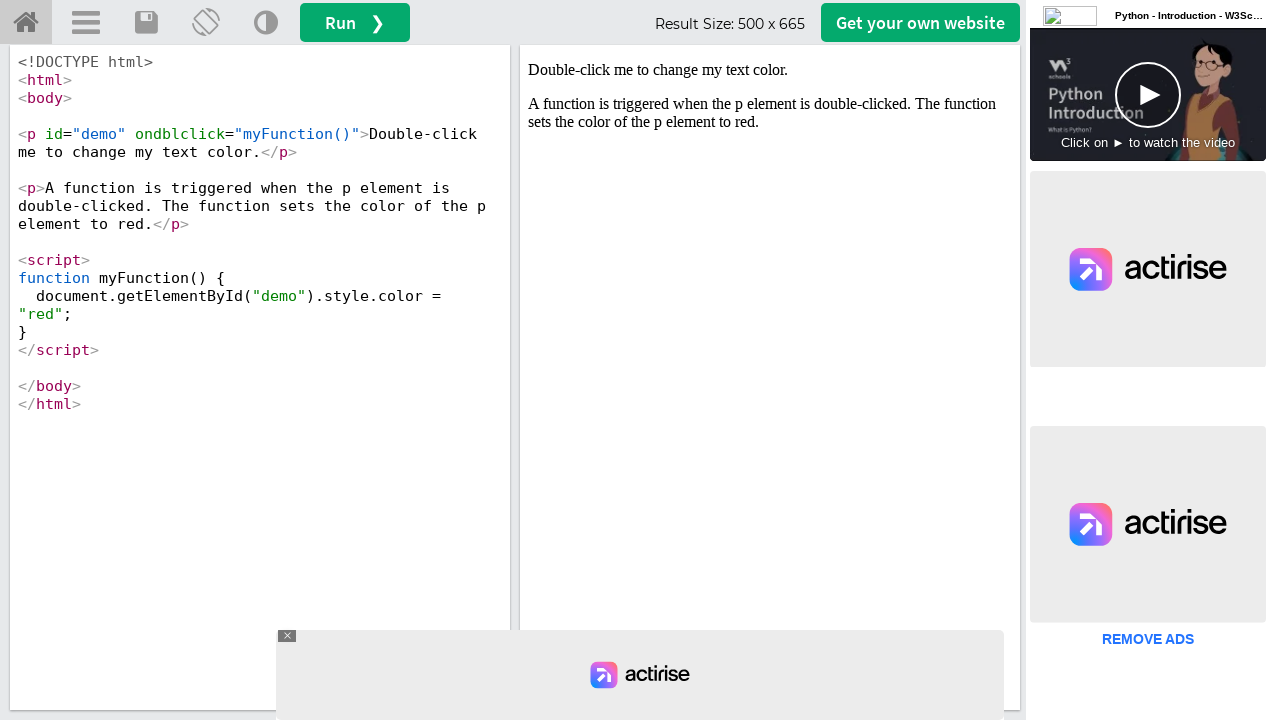

Located iframe containing the example
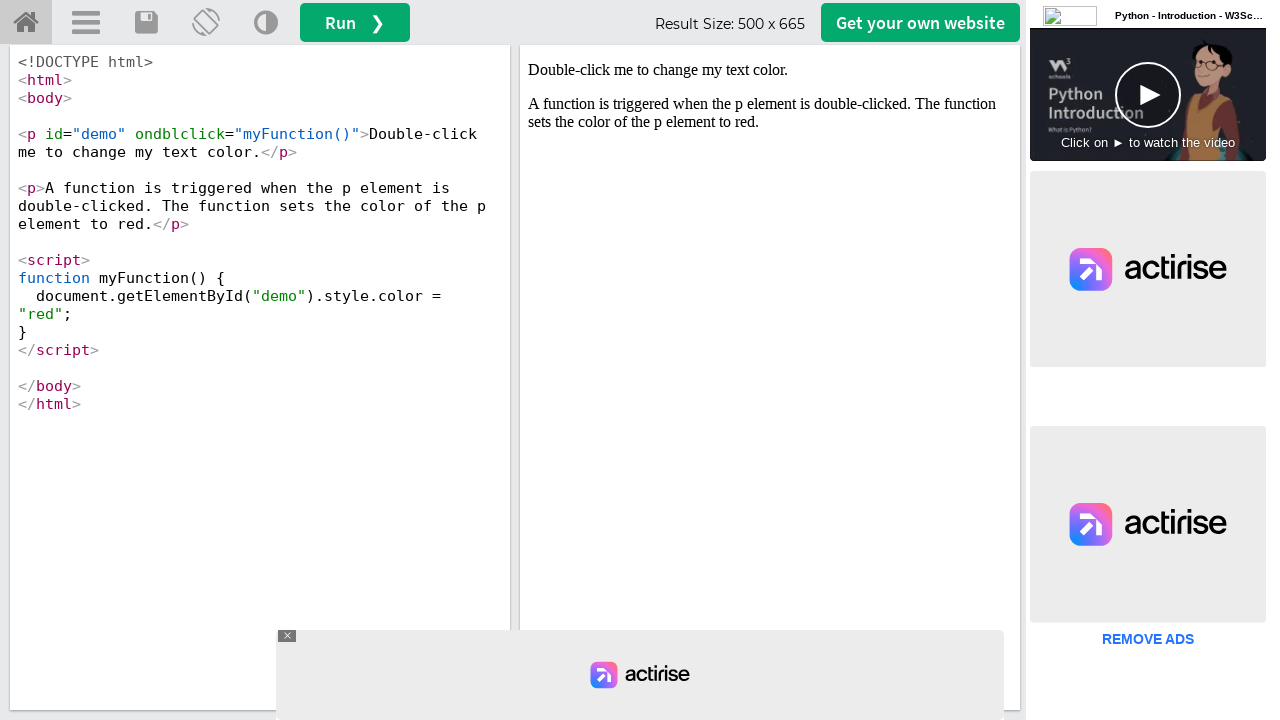

Located demo element with id 'demo'
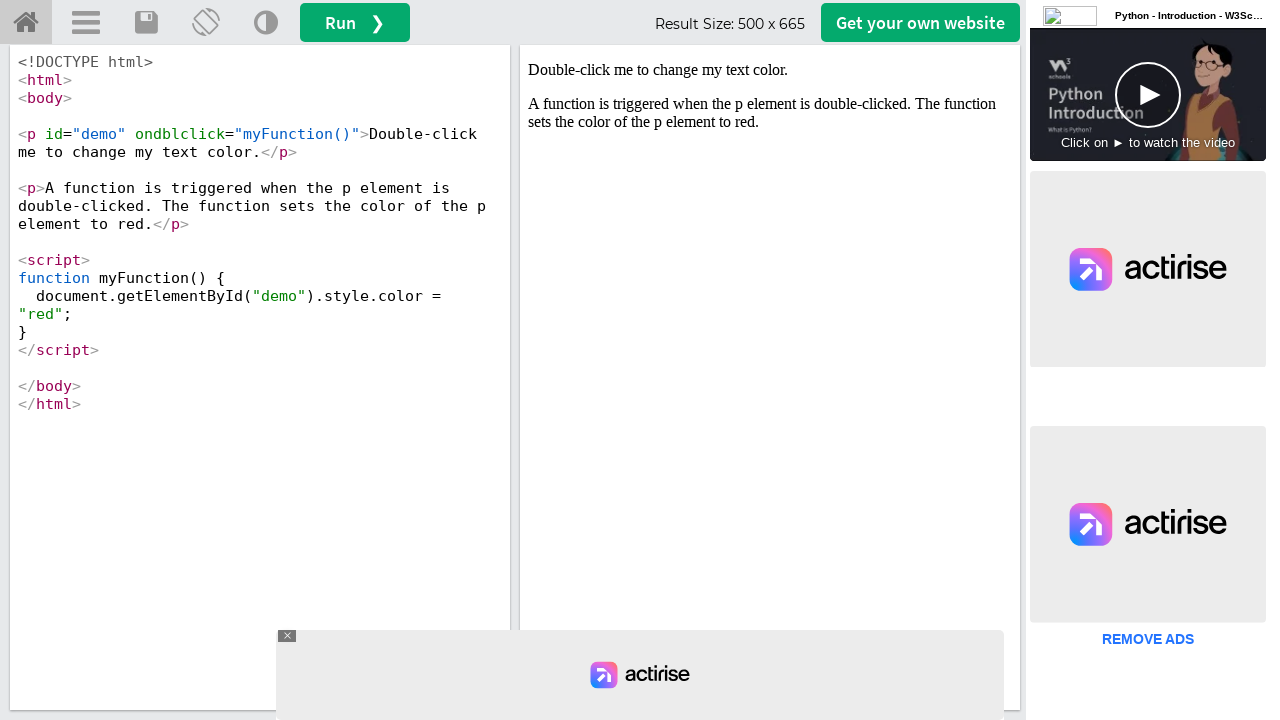

Double-clicked on demo element at (770, 70) on iframe#iframeResult >> internal:control=enter-frame >> #demo
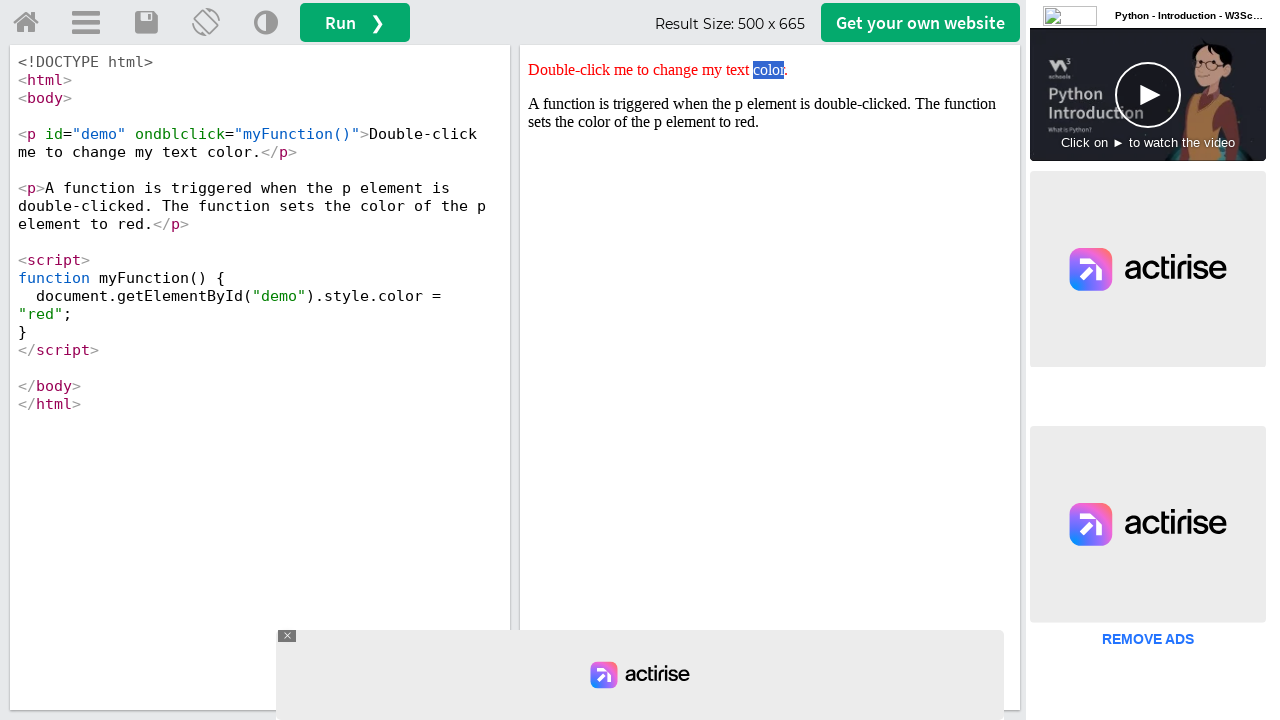

Verified demo element style contains red color
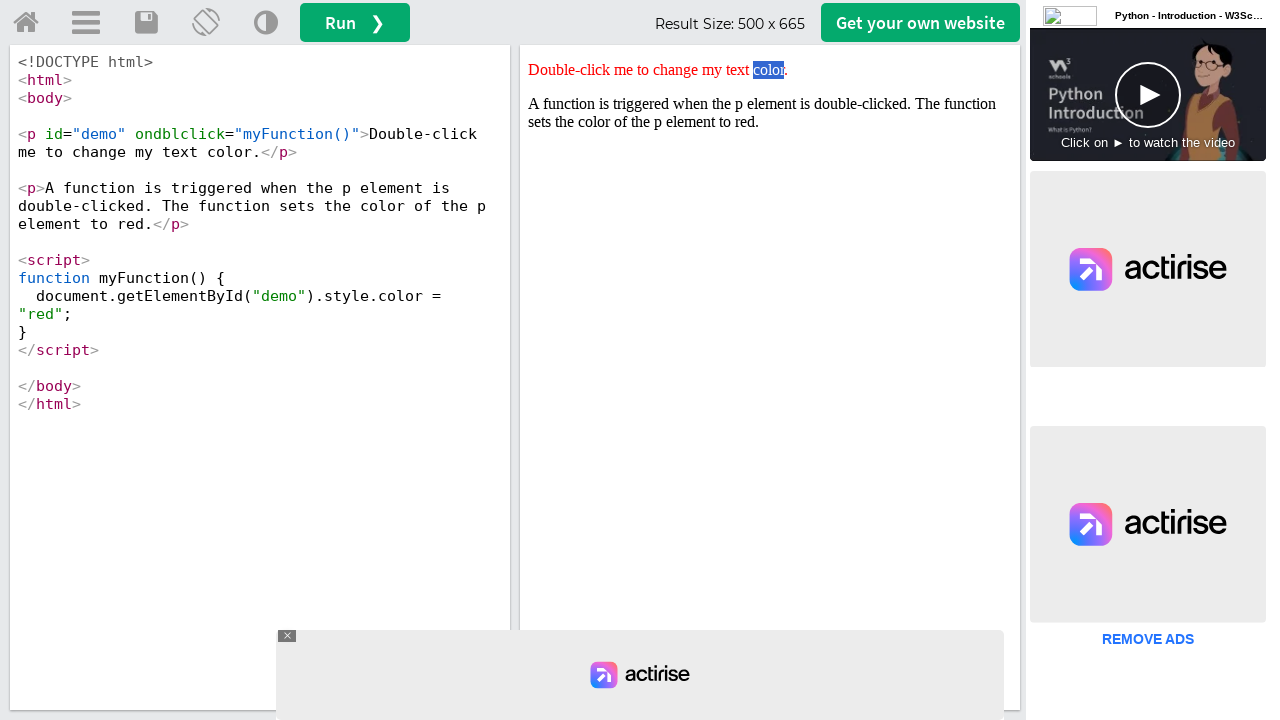

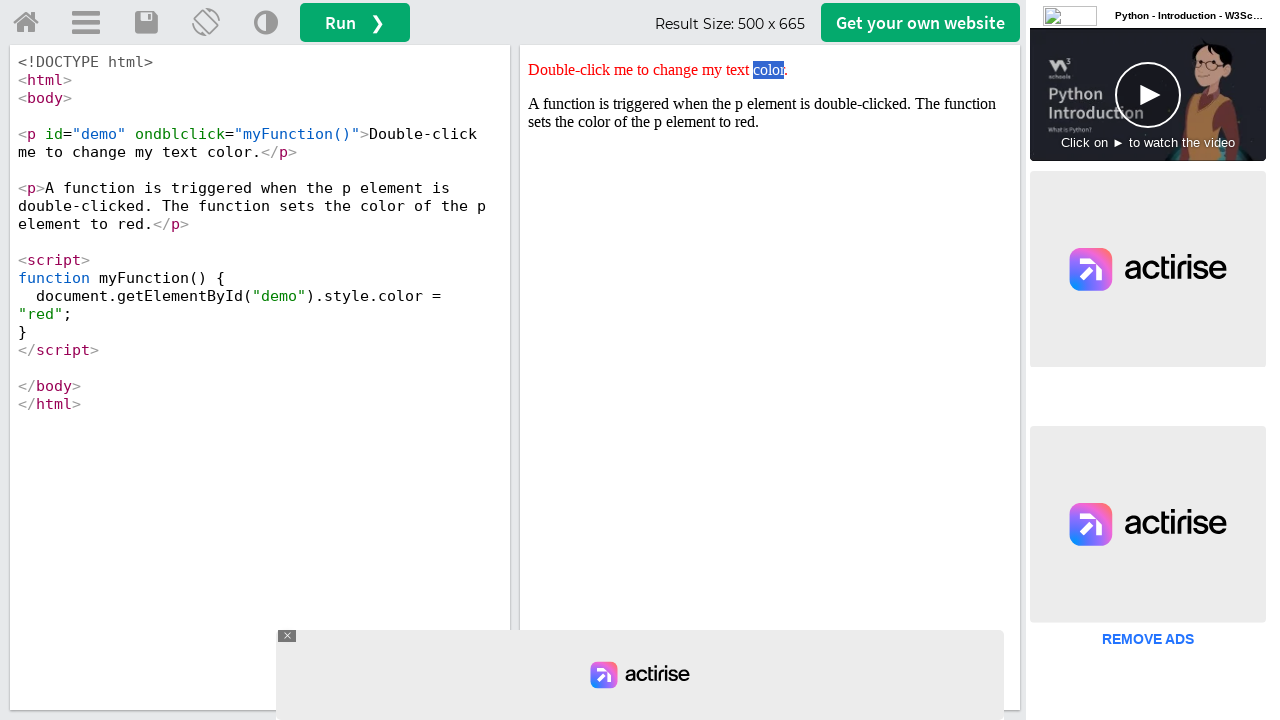